Navigates to the official Star Wars website and verifies that the page title contains "The Official Star Wars Website"

Starting URL: https://www.starwars.com/

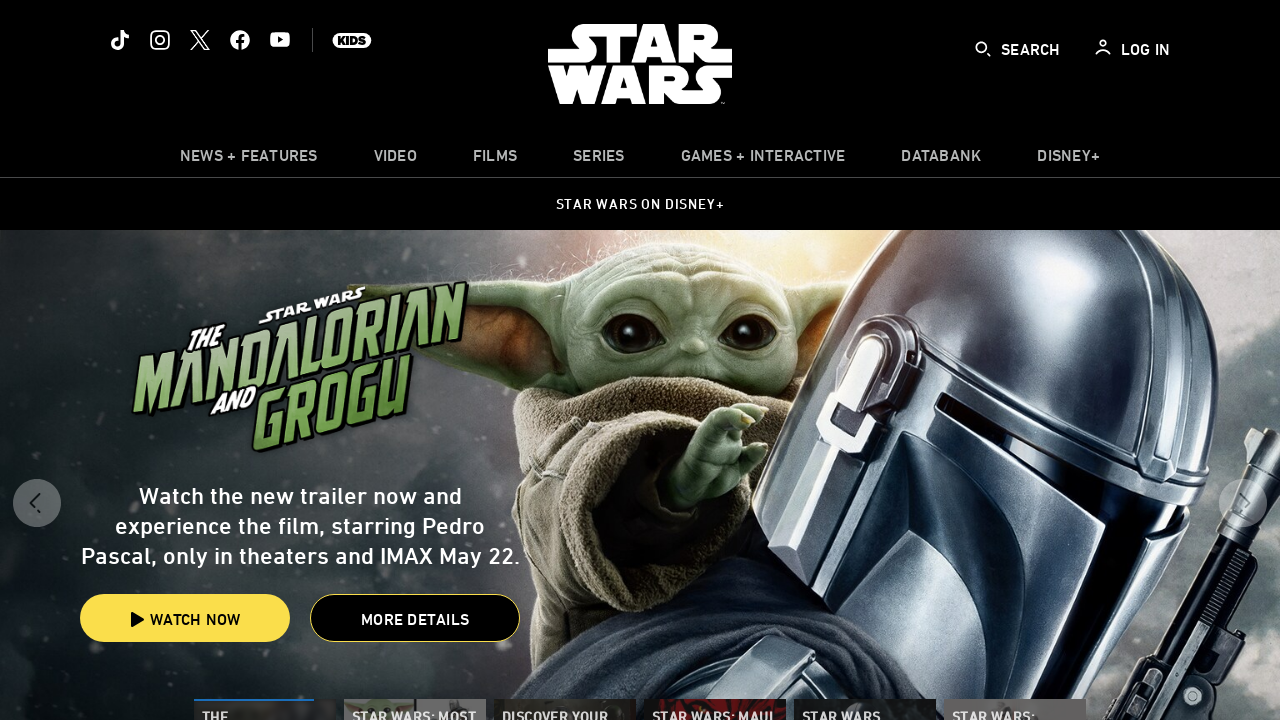

Waited for page to load (domcontentloaded state)
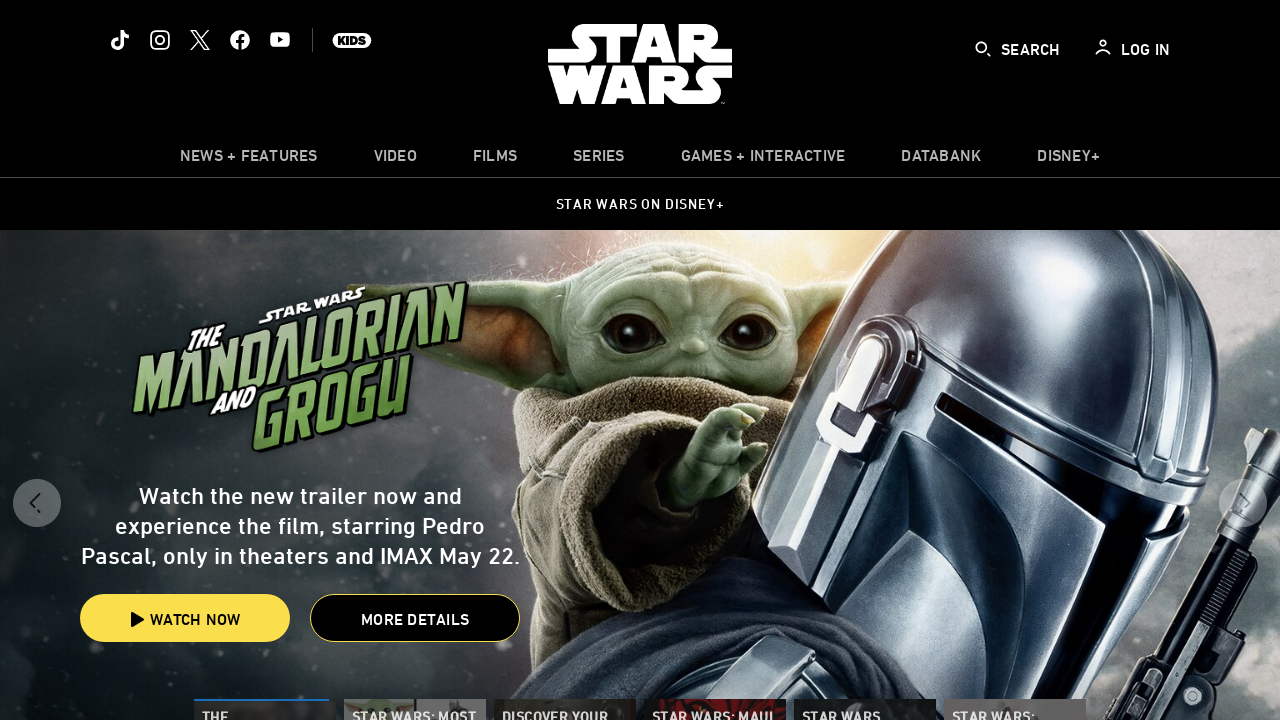

Verified page title contains 'The Official Star Wars Website'
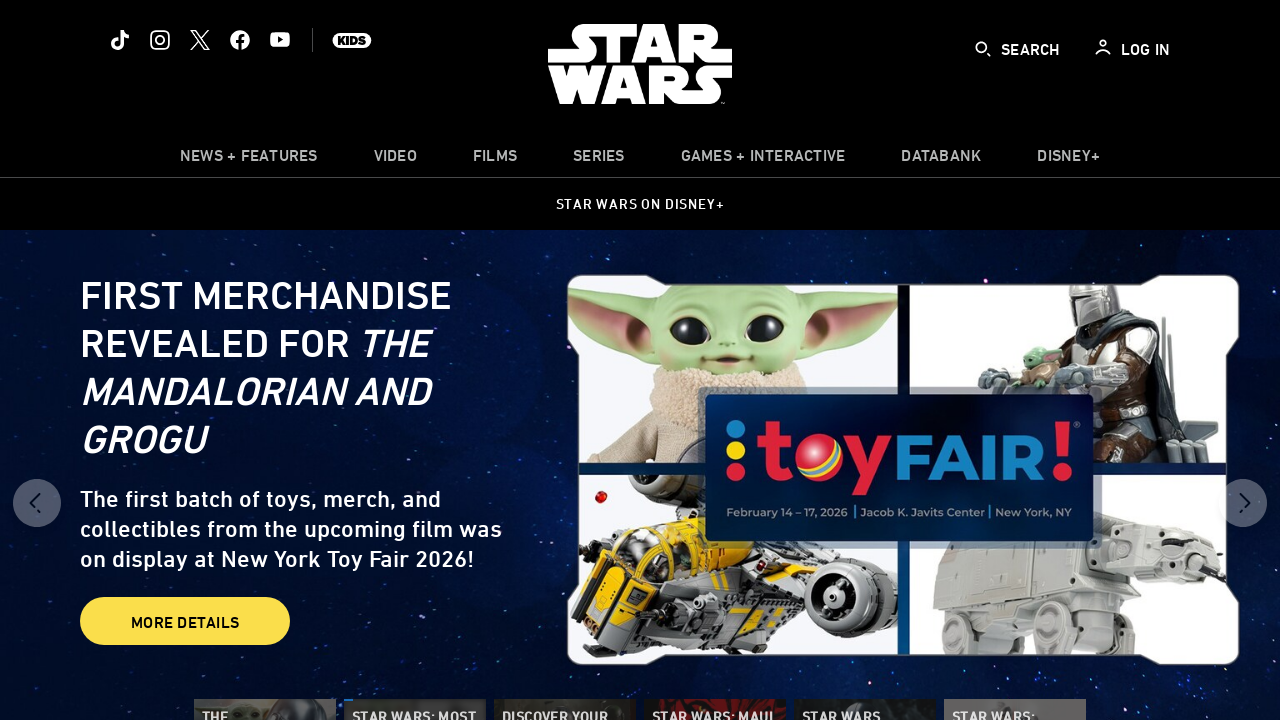

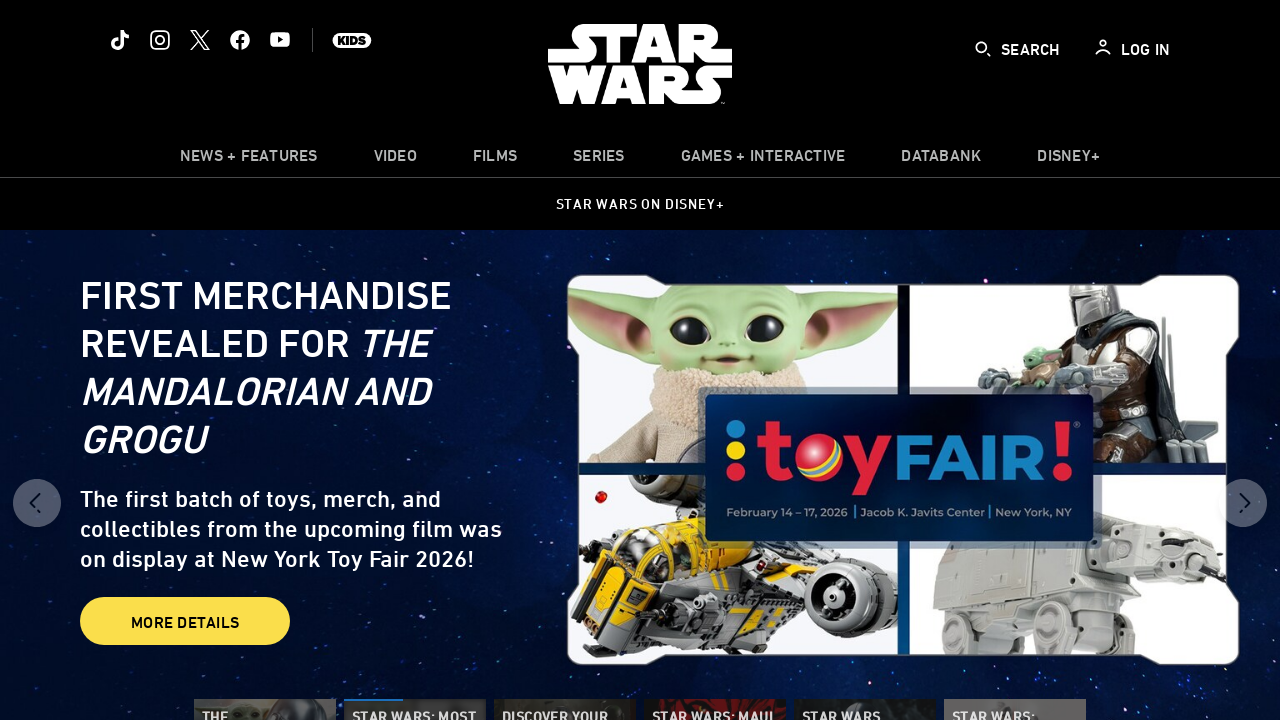